Tests checkbox selection functionality by locating and clicking on a specific checkbox element on the U.S. Web Design System components page

Starting URL: https://designsystem.digital.gov/components/checkbox/

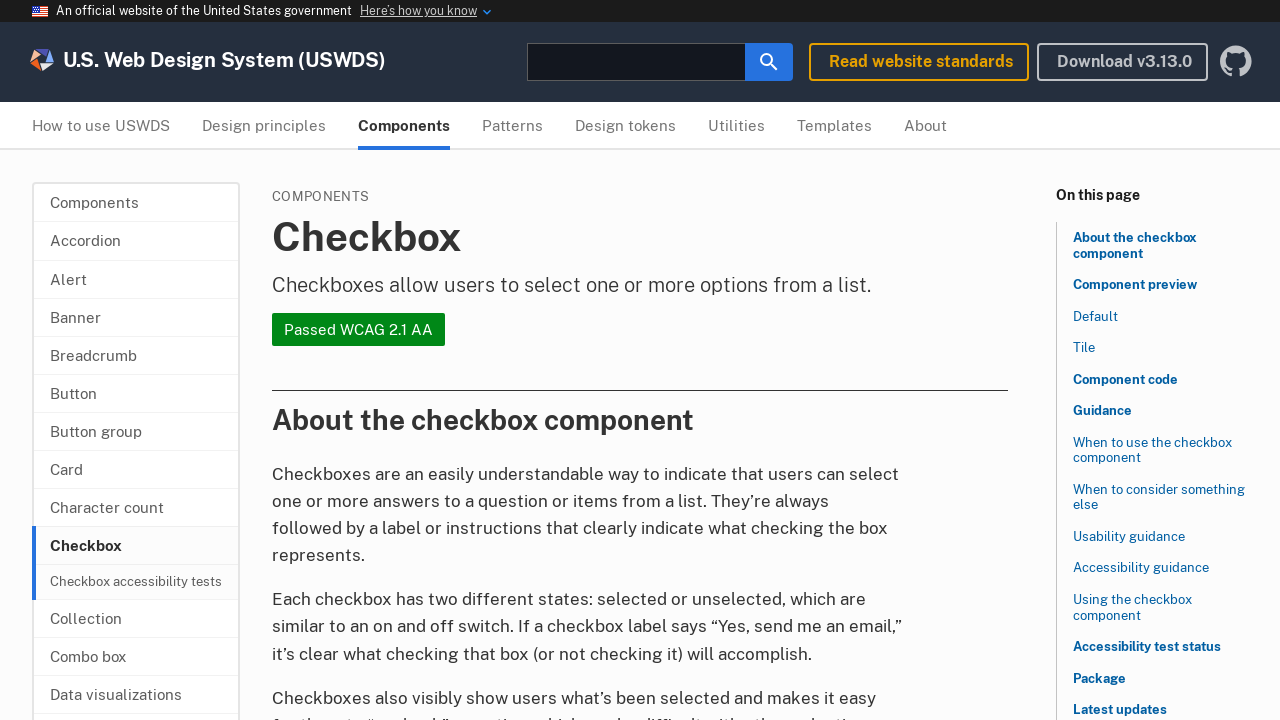

Navigated to U.S. Web Design System checkbox components page
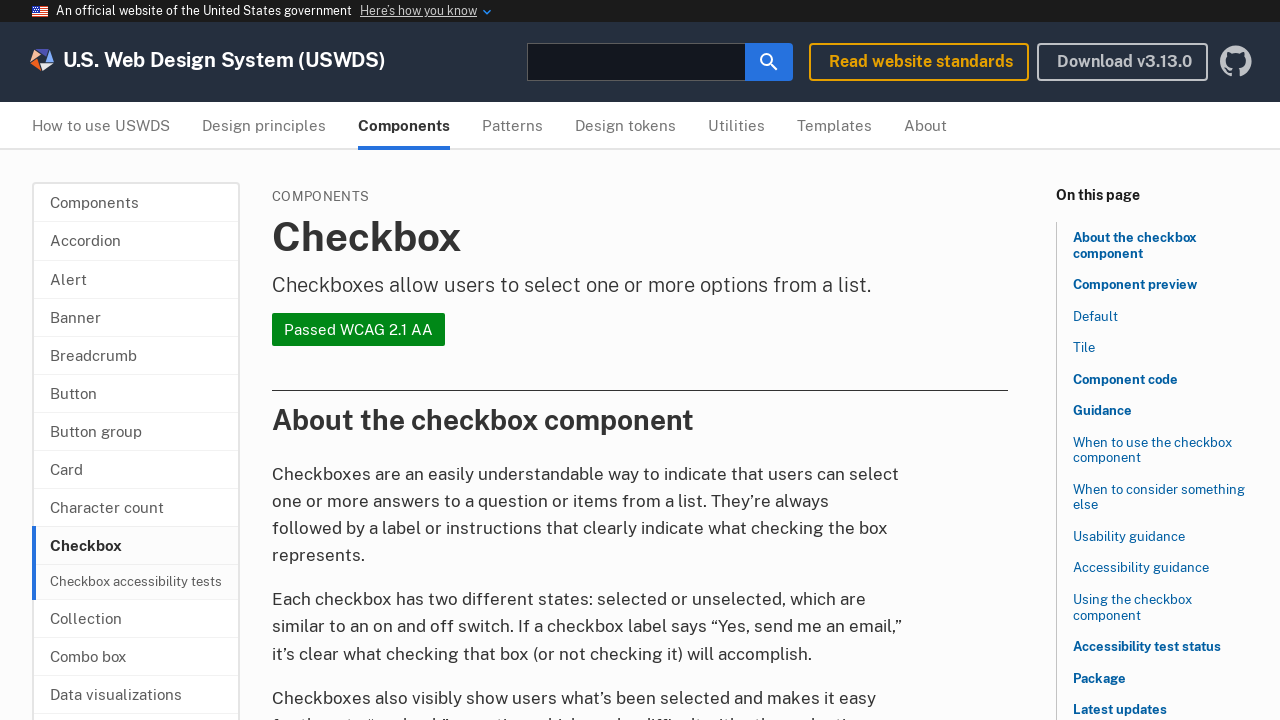

Clicked checkbox with label for 'check-historical-douglass' at (378, 361) on label[for='check-historical-douglass']
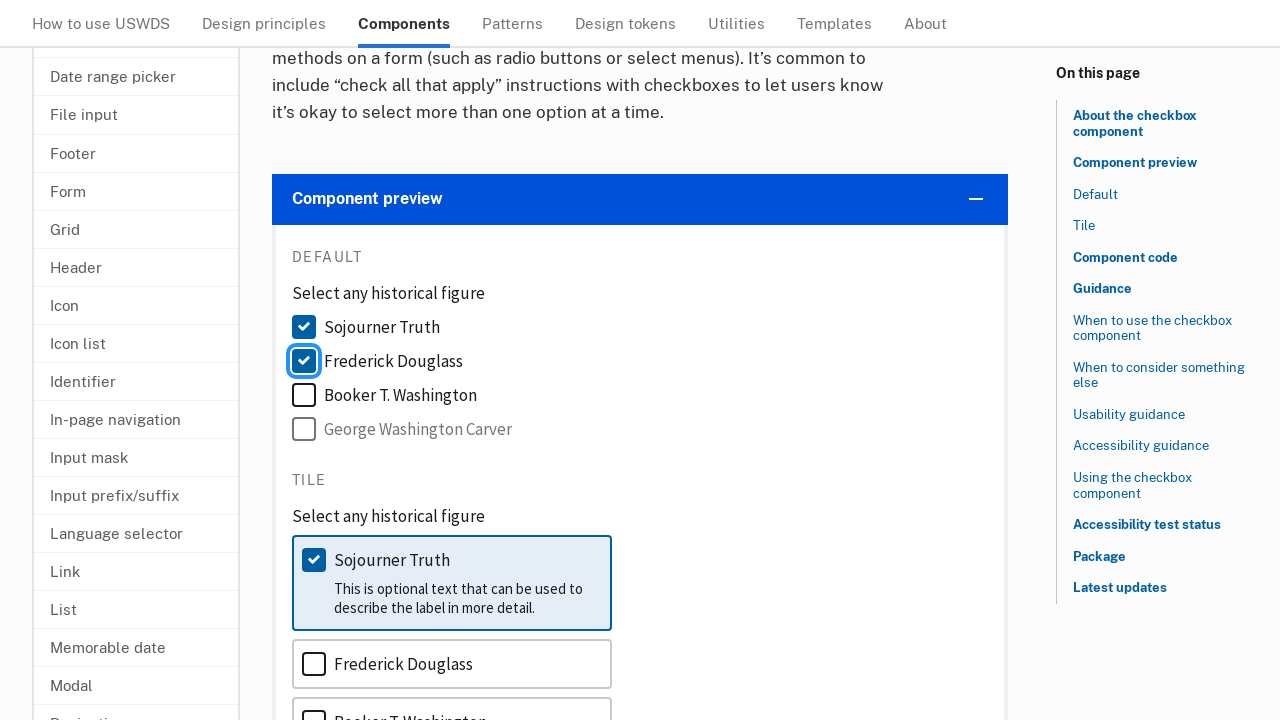

Waited 1 second for checkbox state to change
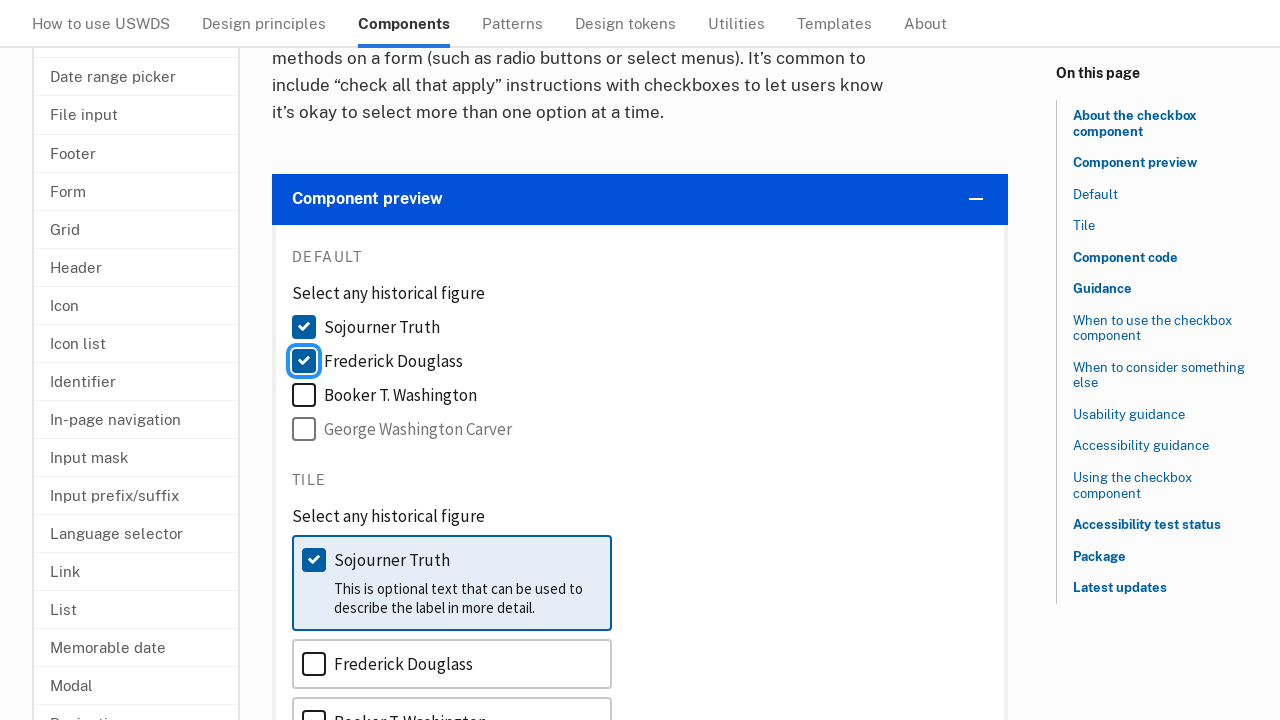

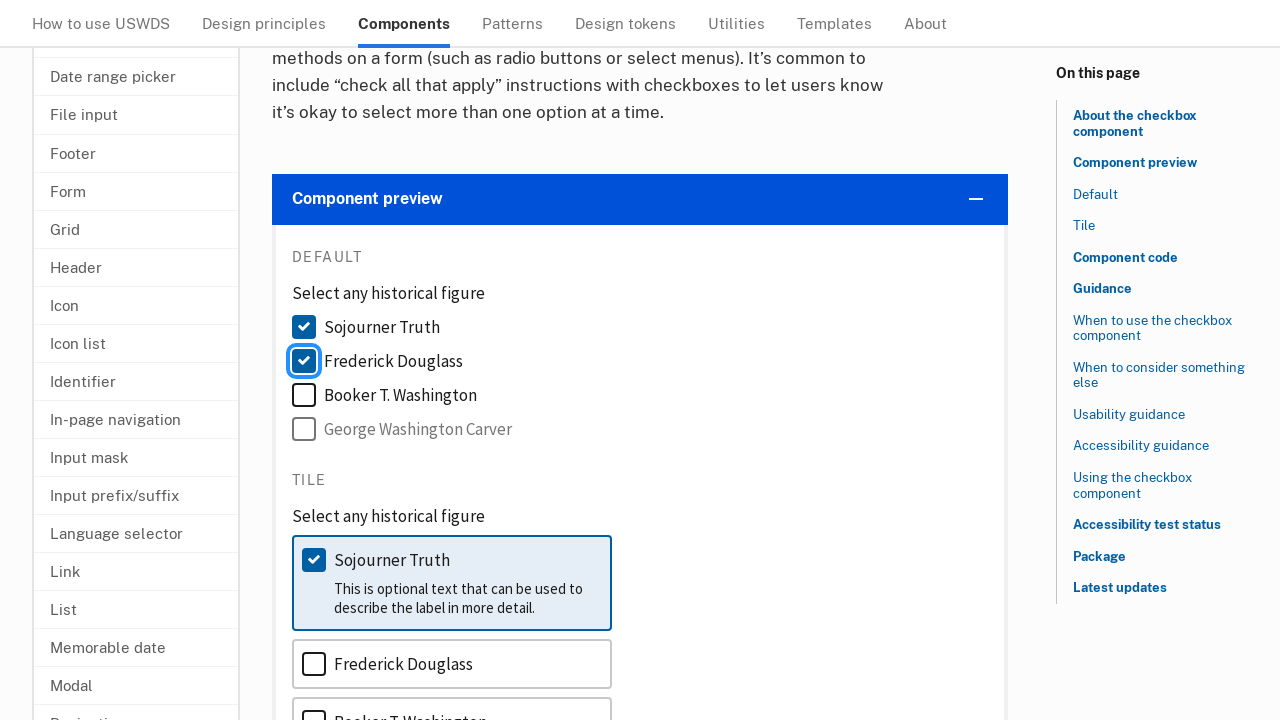